Tests a registration form by filling in personal information fields (first name, last name, username, email, password, phone, gender, date of birth, department) using randomly generated data.

Starting URL: https://practice.cydeo.com/registration_form

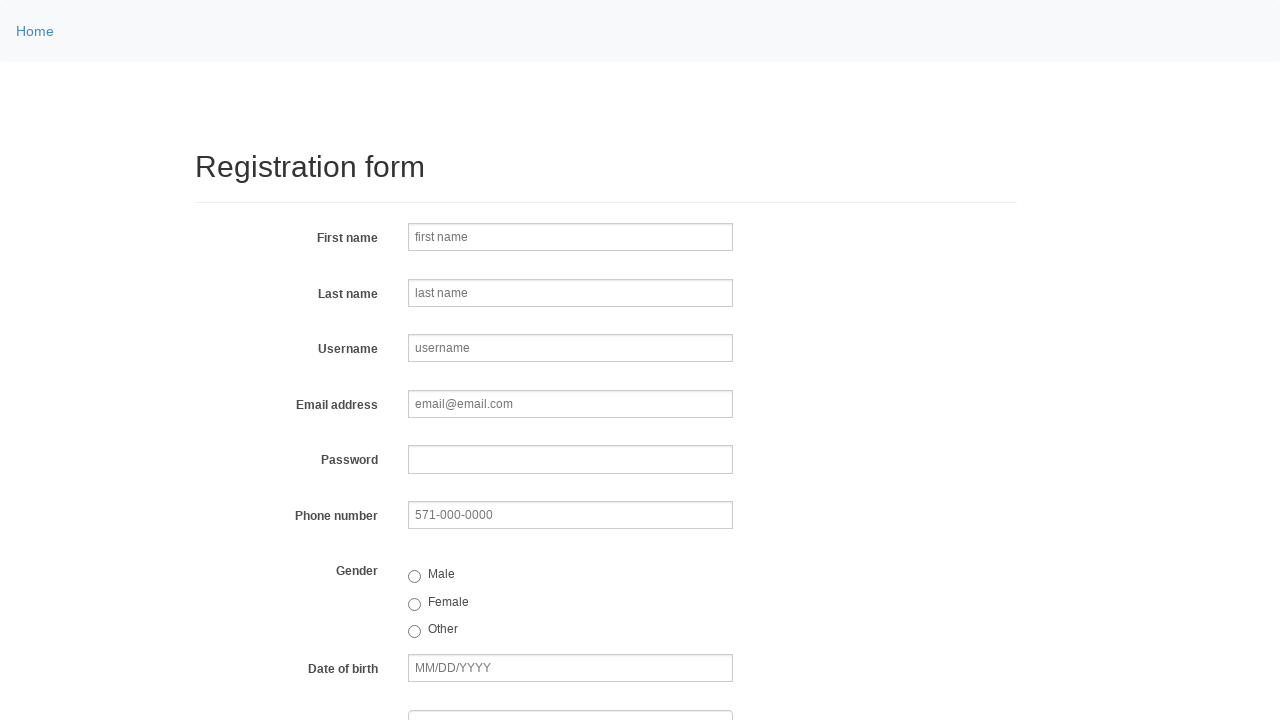

Filled first name field with 'Jennifer' on input[name='firstname']
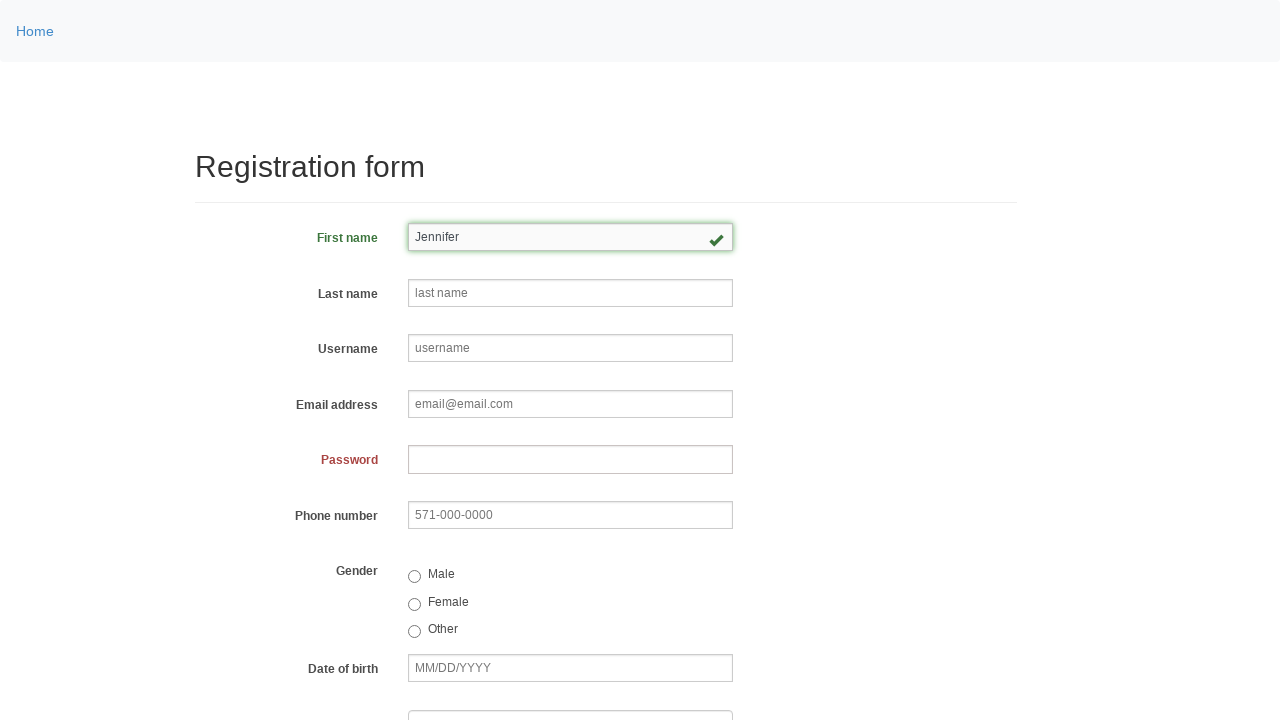

Filled last name field with 'Martinez' on input[name='lastname']
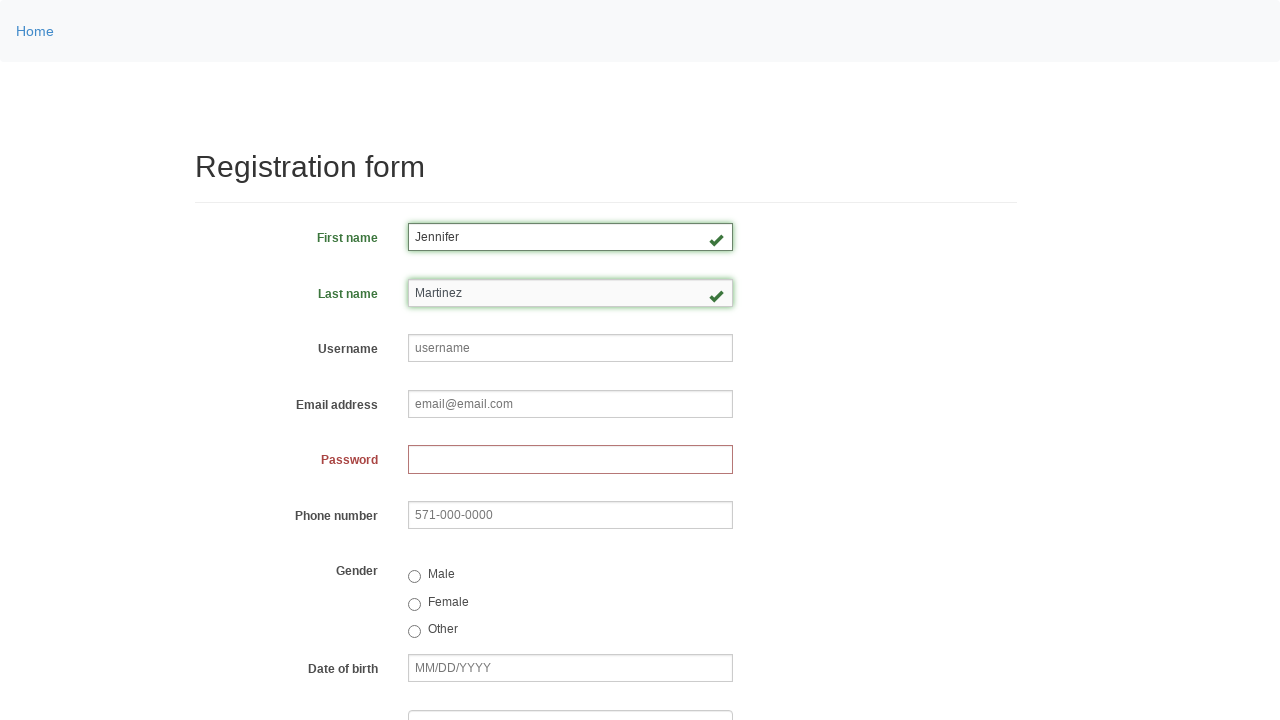

Filled username field with 'helpdesk847' on input[name='username']
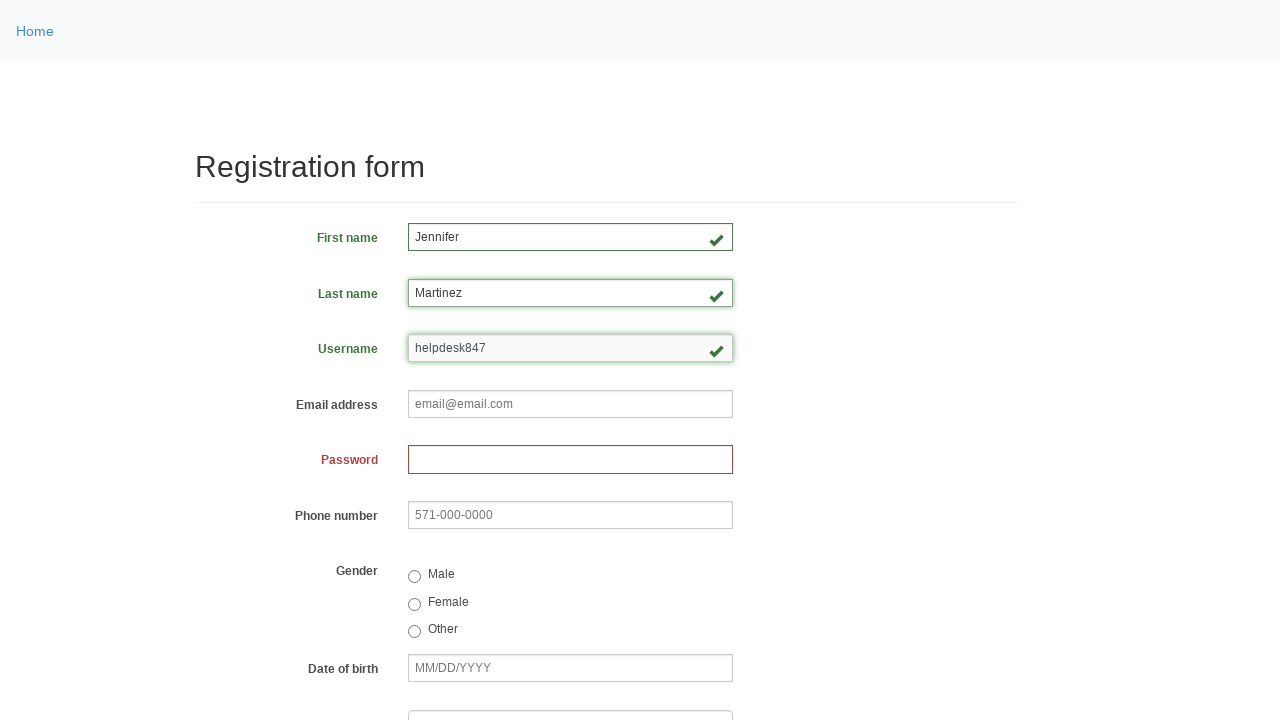

Filled email field with 'helpdesk847@email.com' on input[name='email']
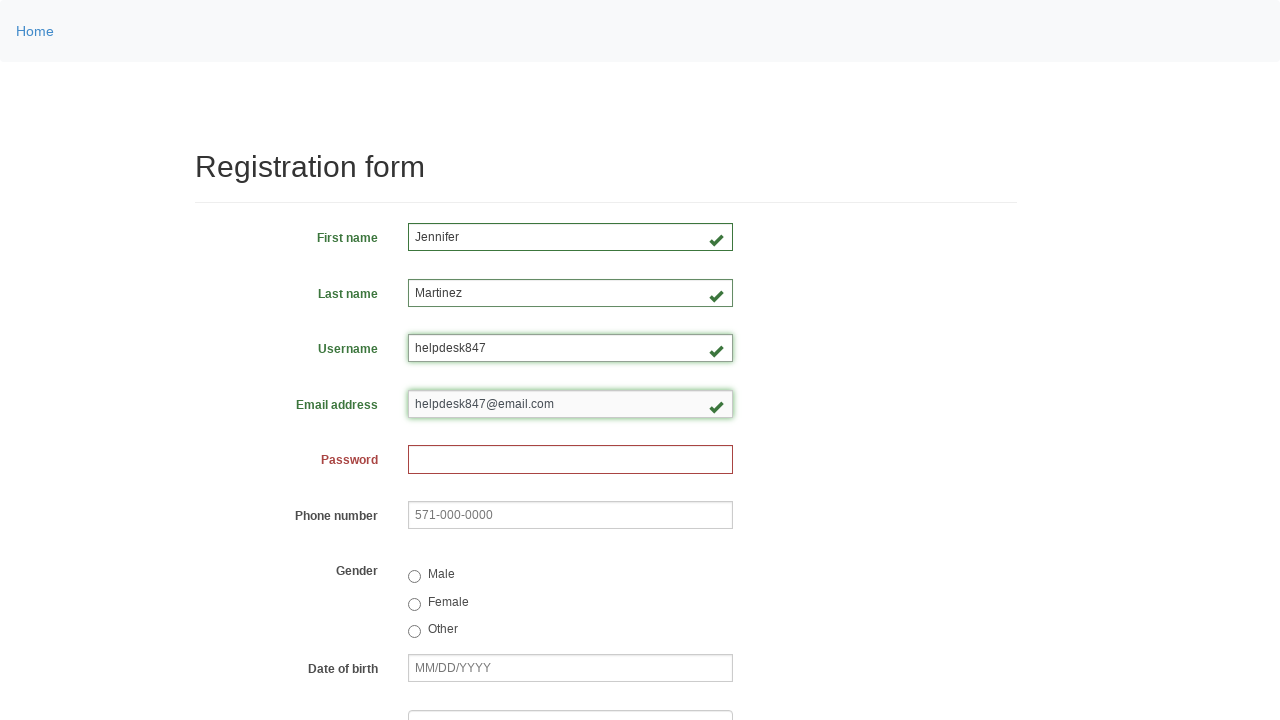

Filled password field with '58392741' on input[name='password']
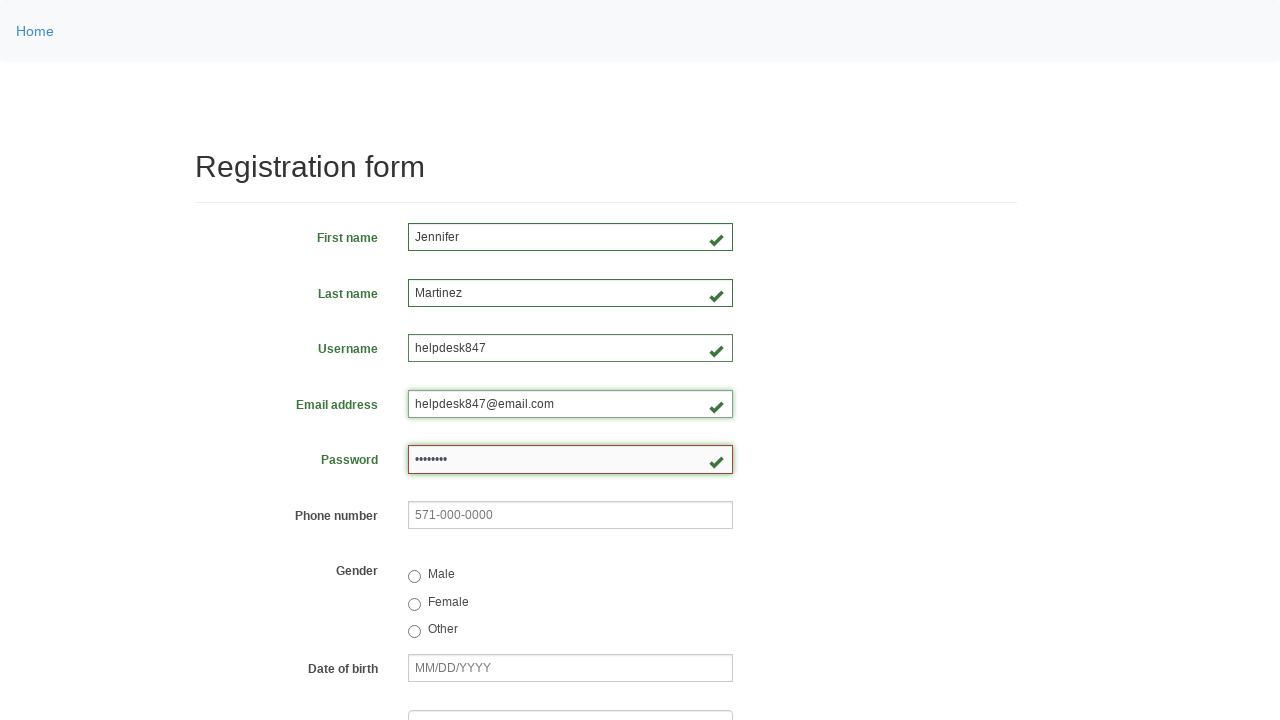

Filled phone number field with '571-234-9876' on input[name='phone']
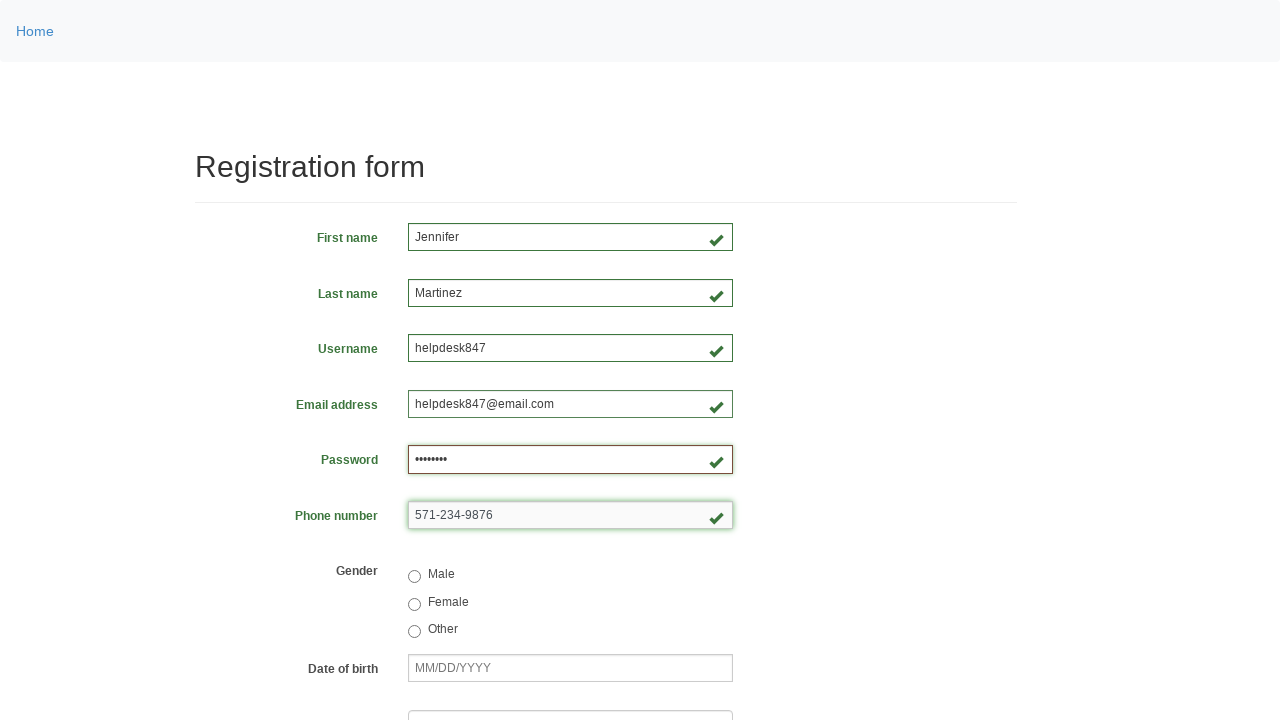

Selected female gender radio button at (414, 604) on input[value='female']
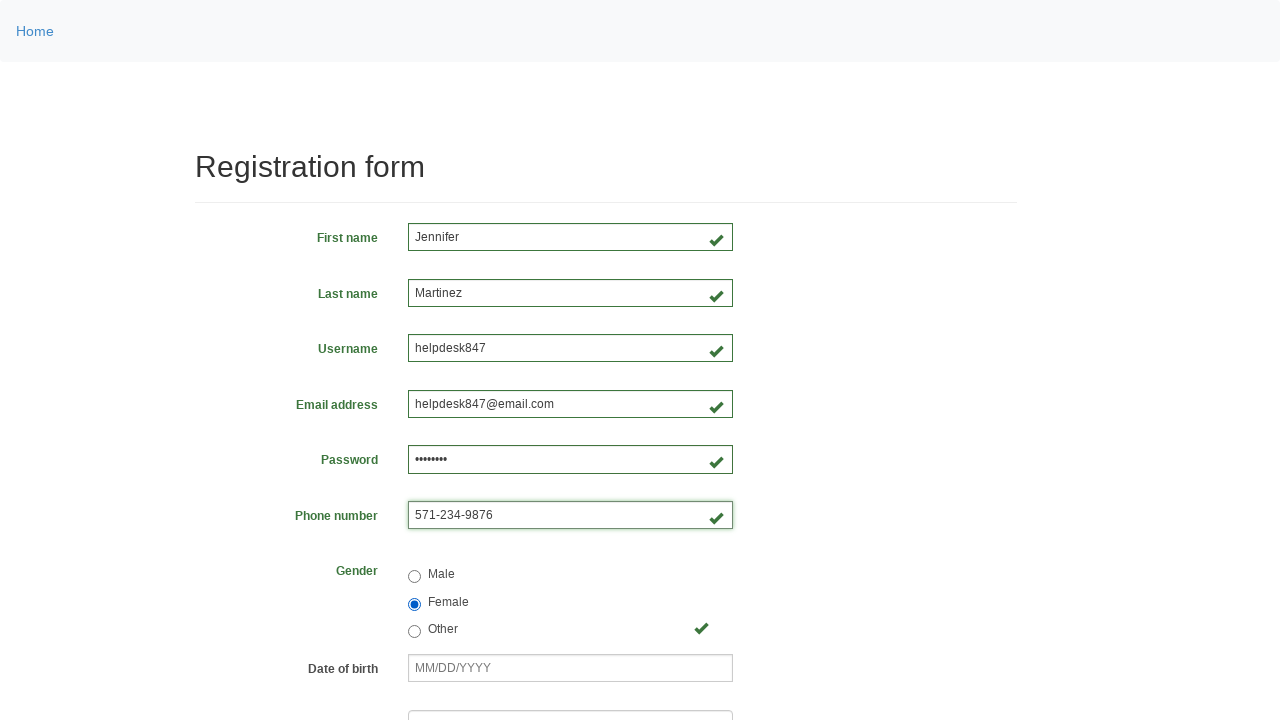

Filled date of birth field with '03/08/2000' on input[name='birthday']
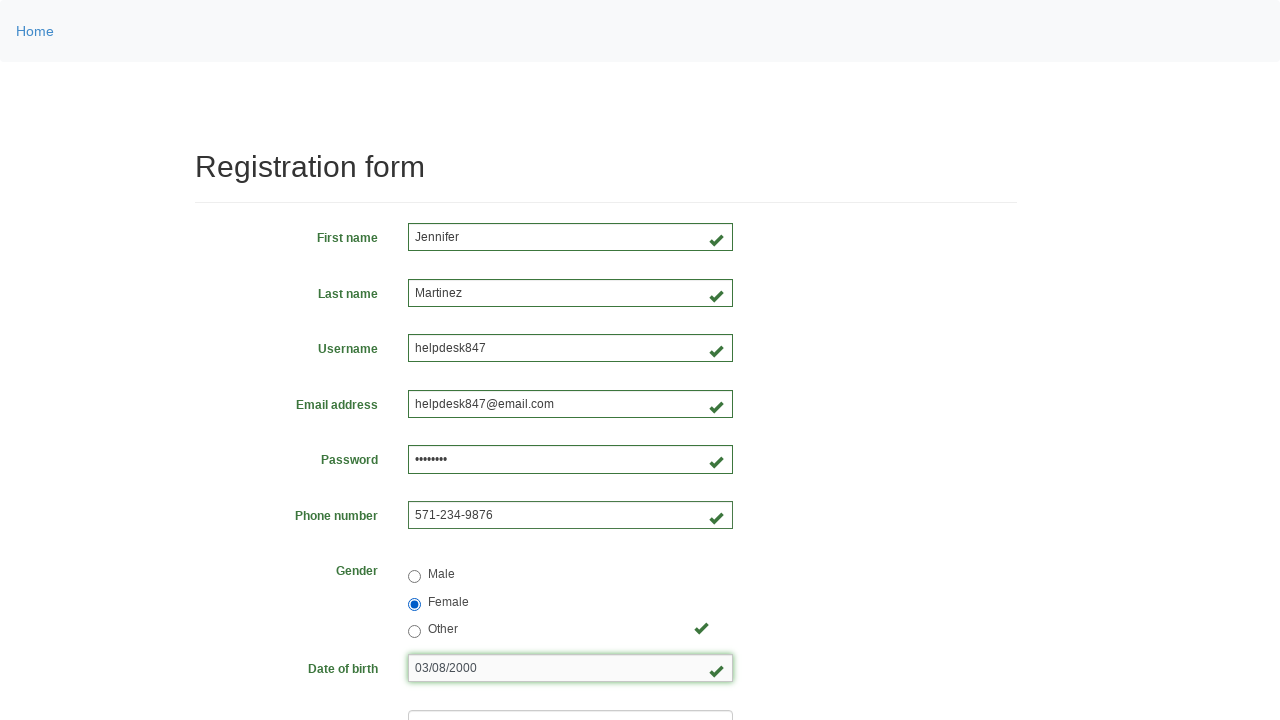

Selected department from dropdown at index 3 on select[name='department']
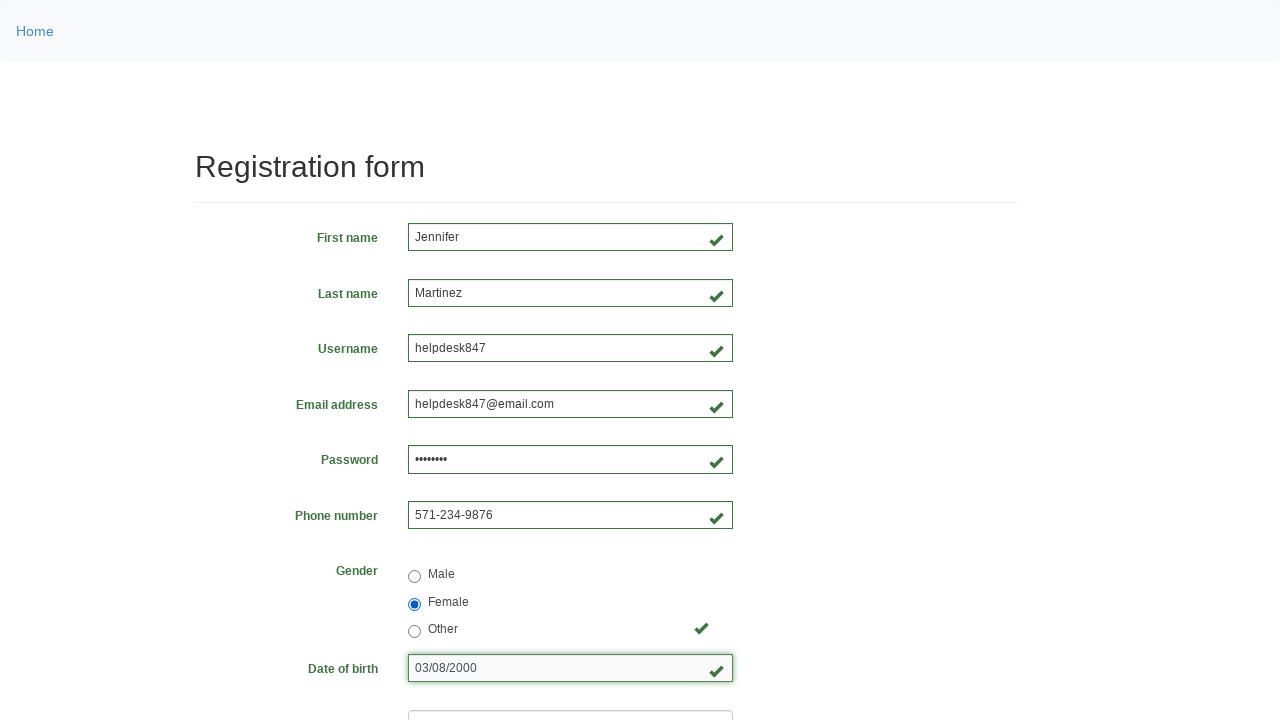

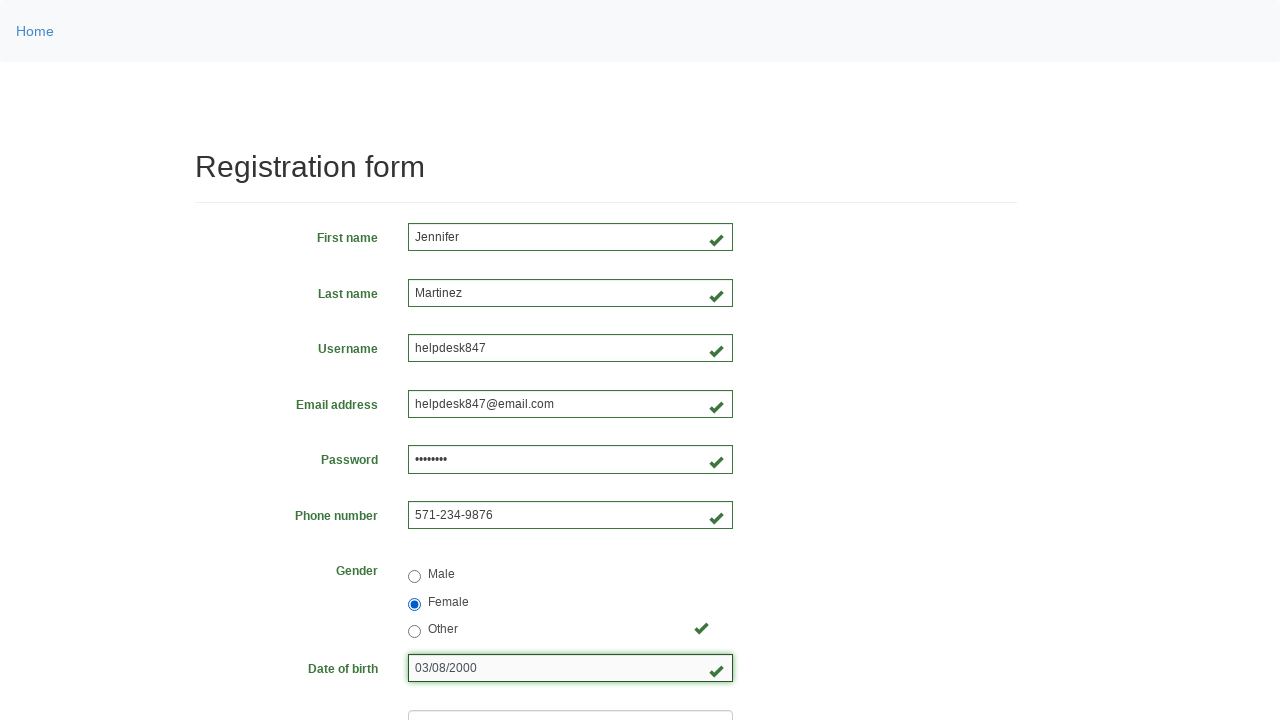